Tests text input validation by entering less than 5 characters and verifying the minimum character error message

Starting URL: https://www.qa-practice.com/elements/input/simple

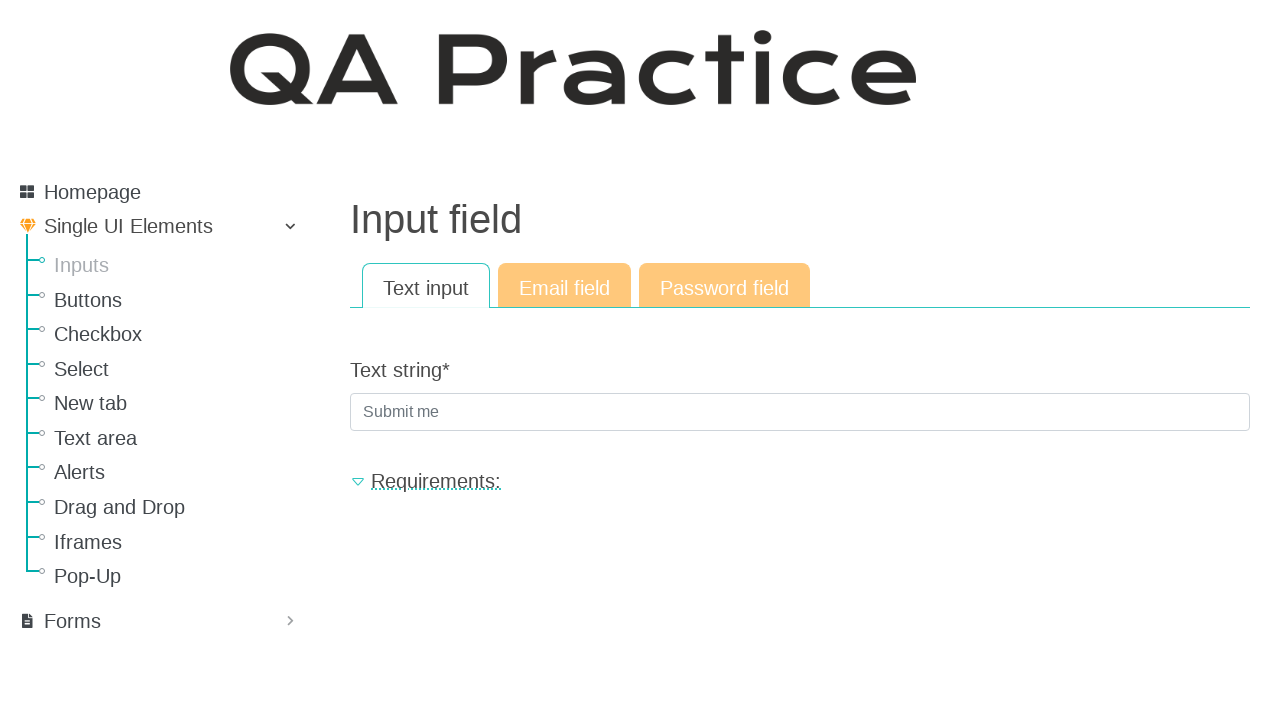

Filled text input with single character 'a' (less than 5 character minimum) on #id_text_string
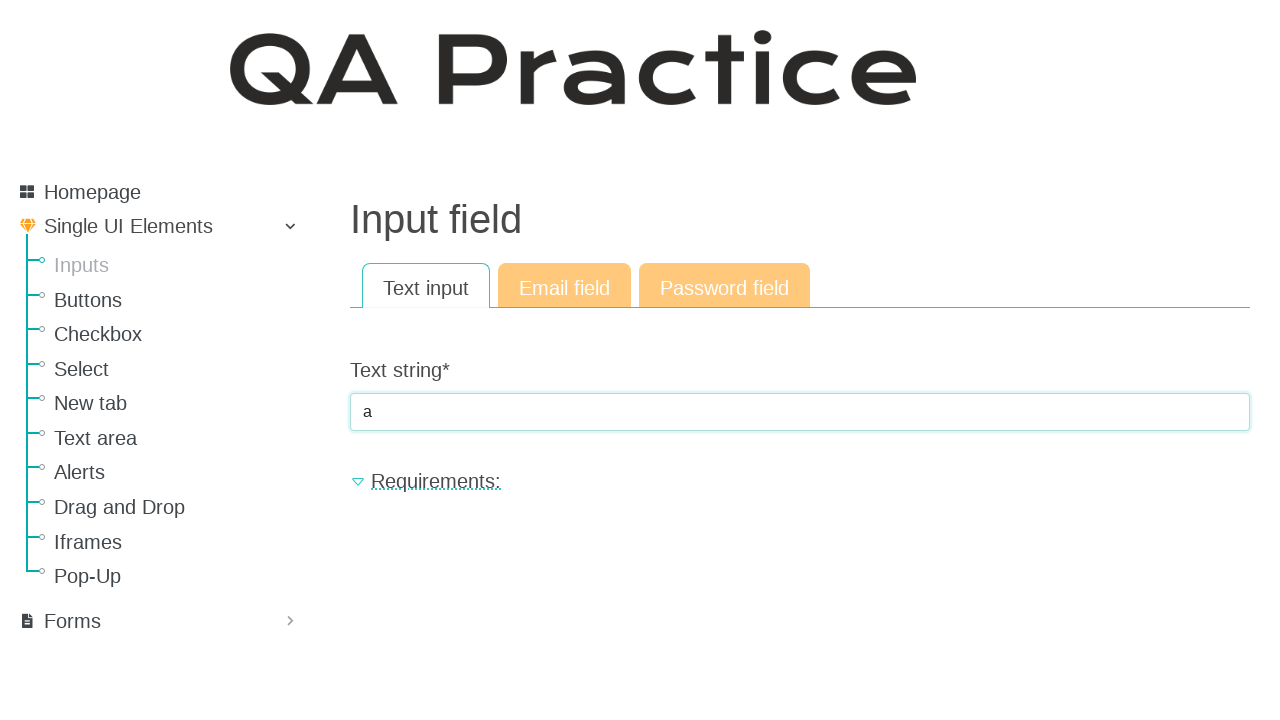

Pressed Enter to submit the form
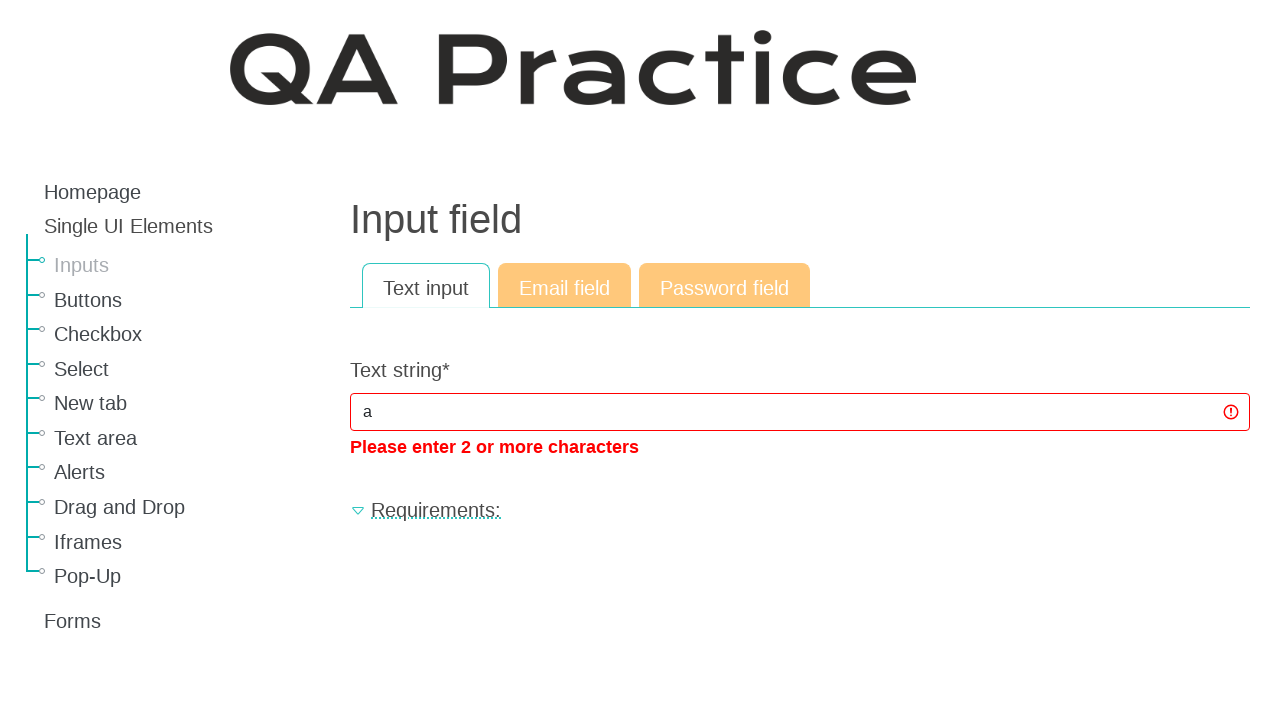

Retrieved error message text from validation error element
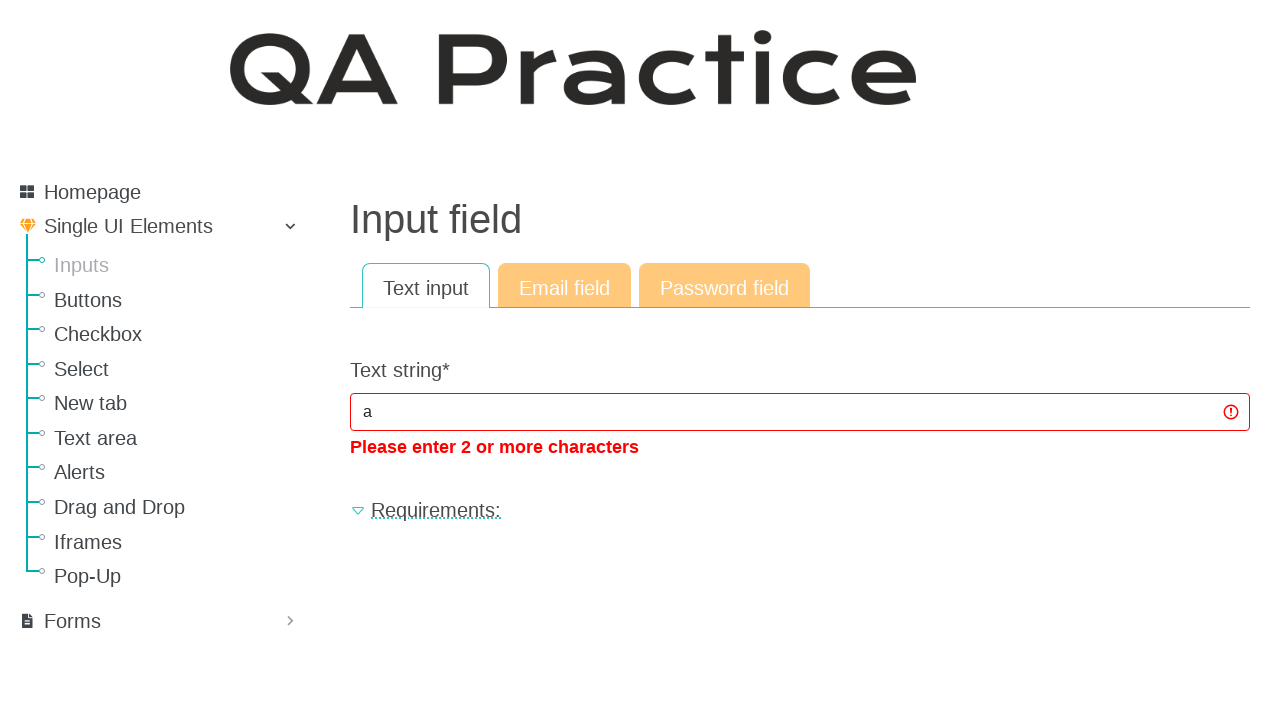

Verified error message contains minimum character requirement text
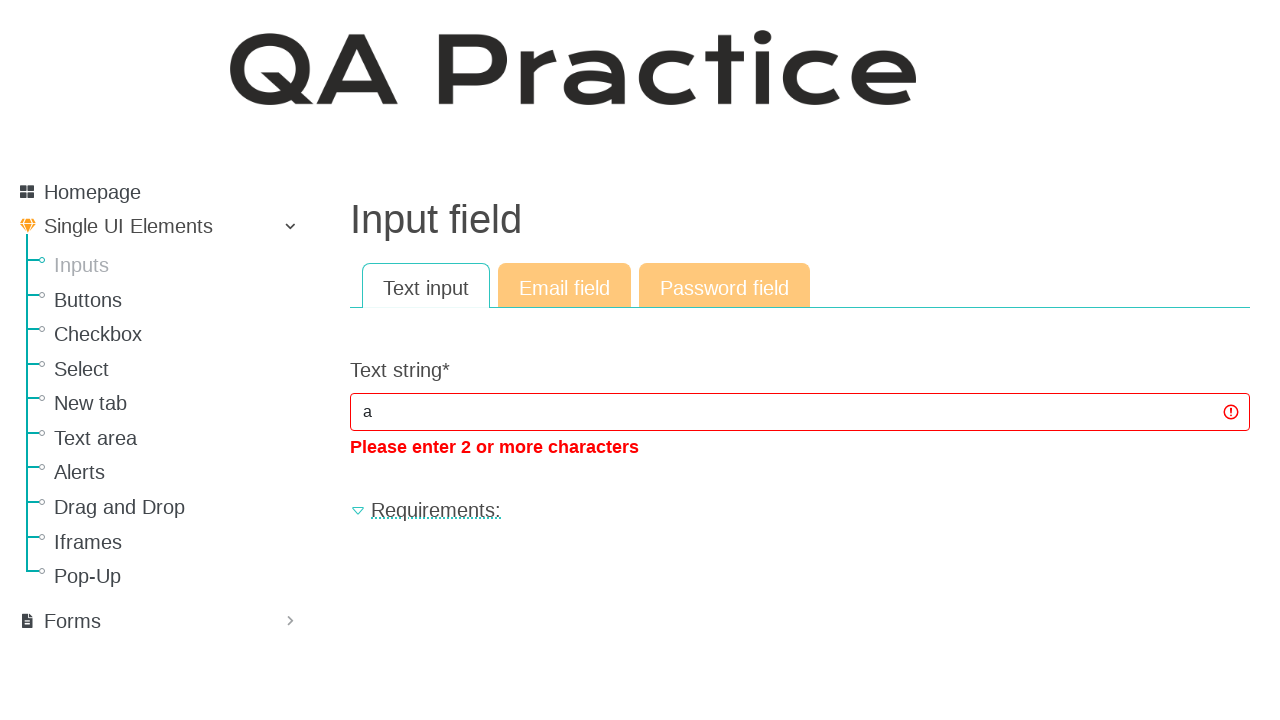

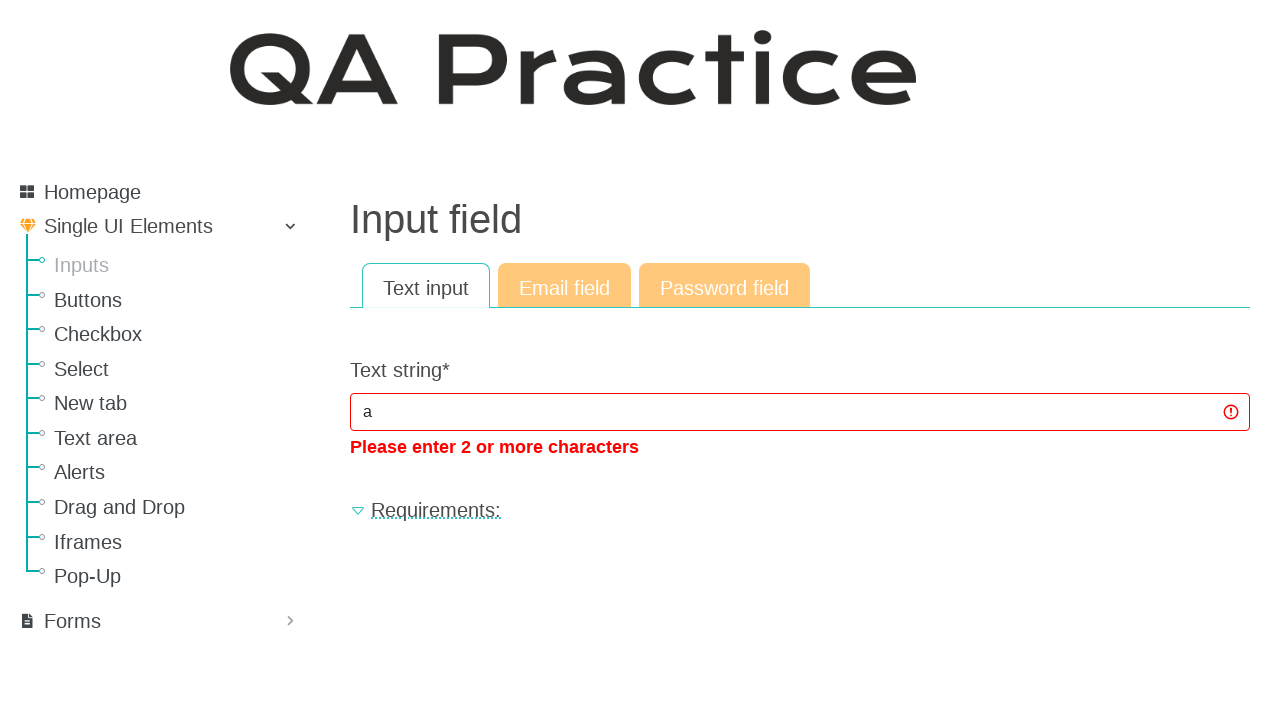